Tests dynamic loading by clicking start button and waiting for loading indicator to disappear, then verifying text appears

Starting URL: https://automationfc.github.io/dynamic-loading/

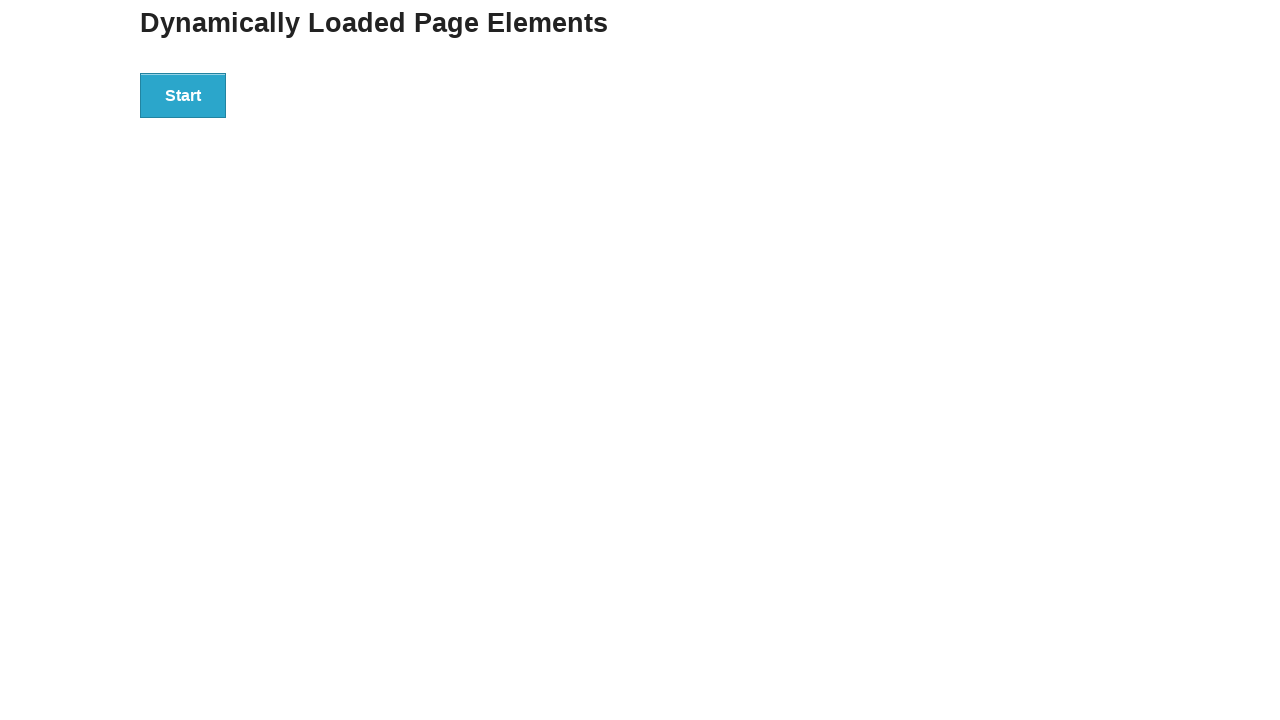

Clicked Start button to initiate dynamic loading at (183, 95) on xpath=//button[contains(text(),'Start')]
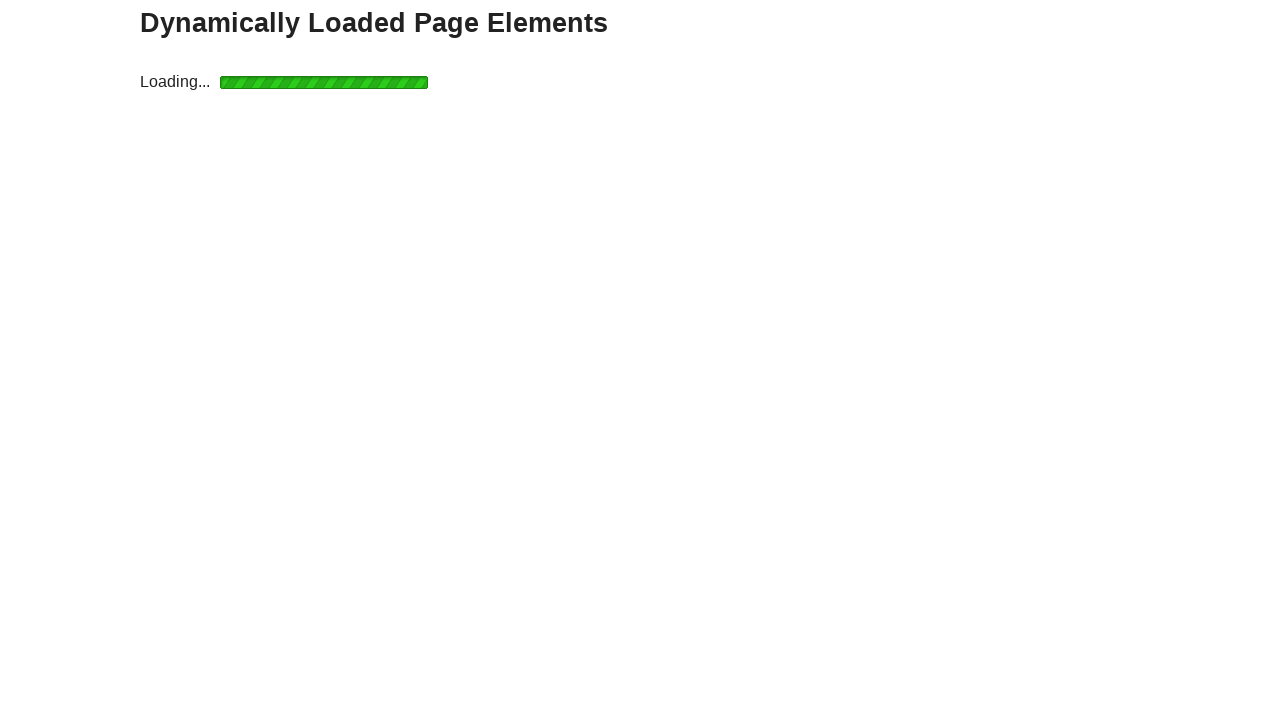

Loading indicator disappeared after waiting up to 10 seconds
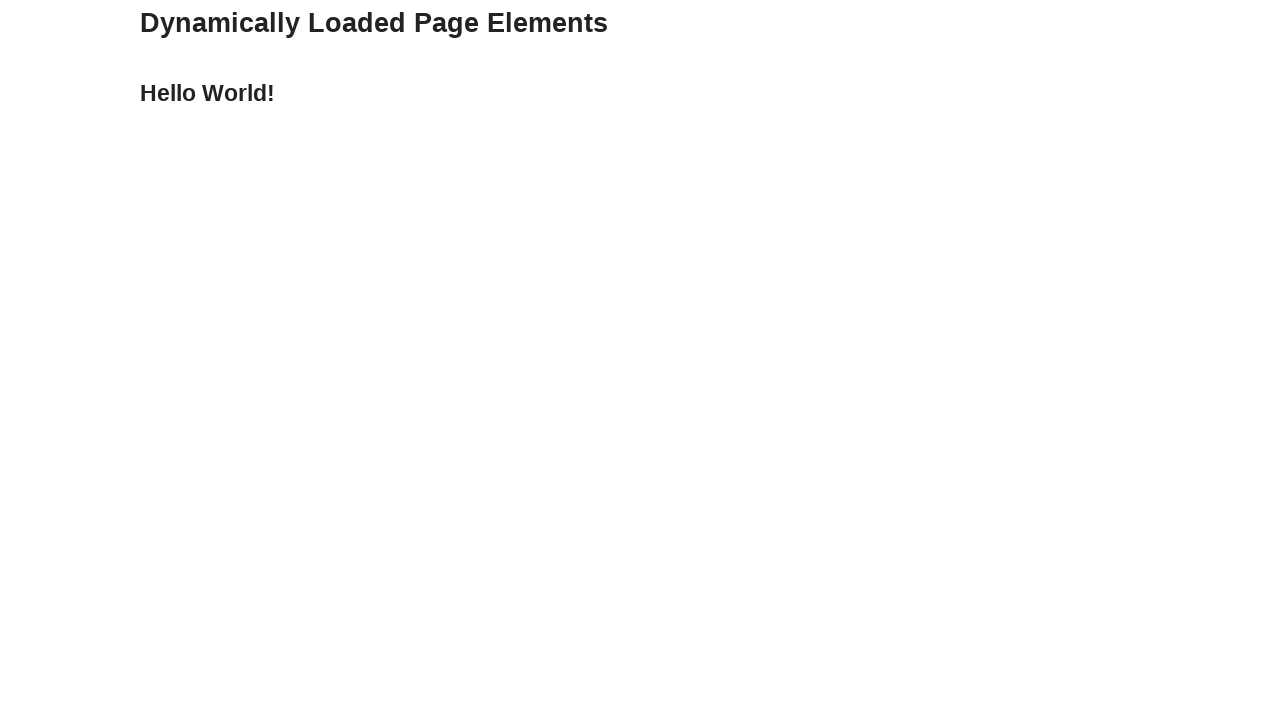

Verified that finish section displays 'Hello World!' text
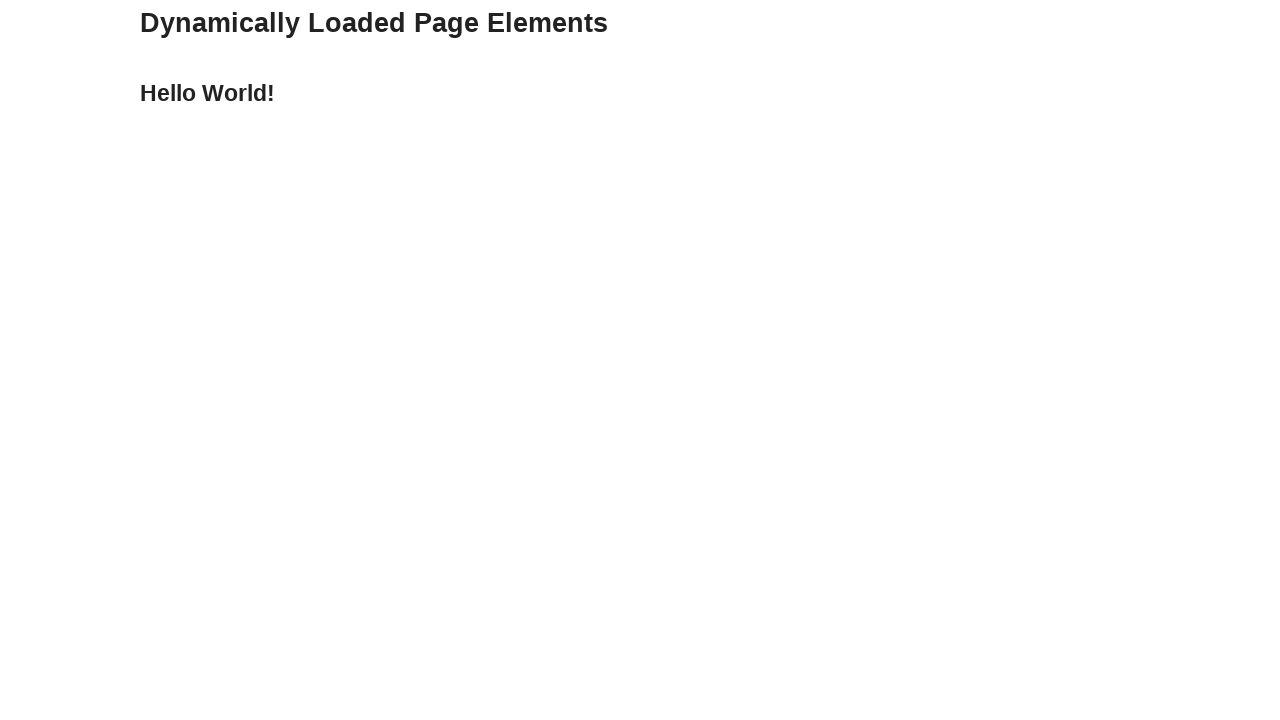

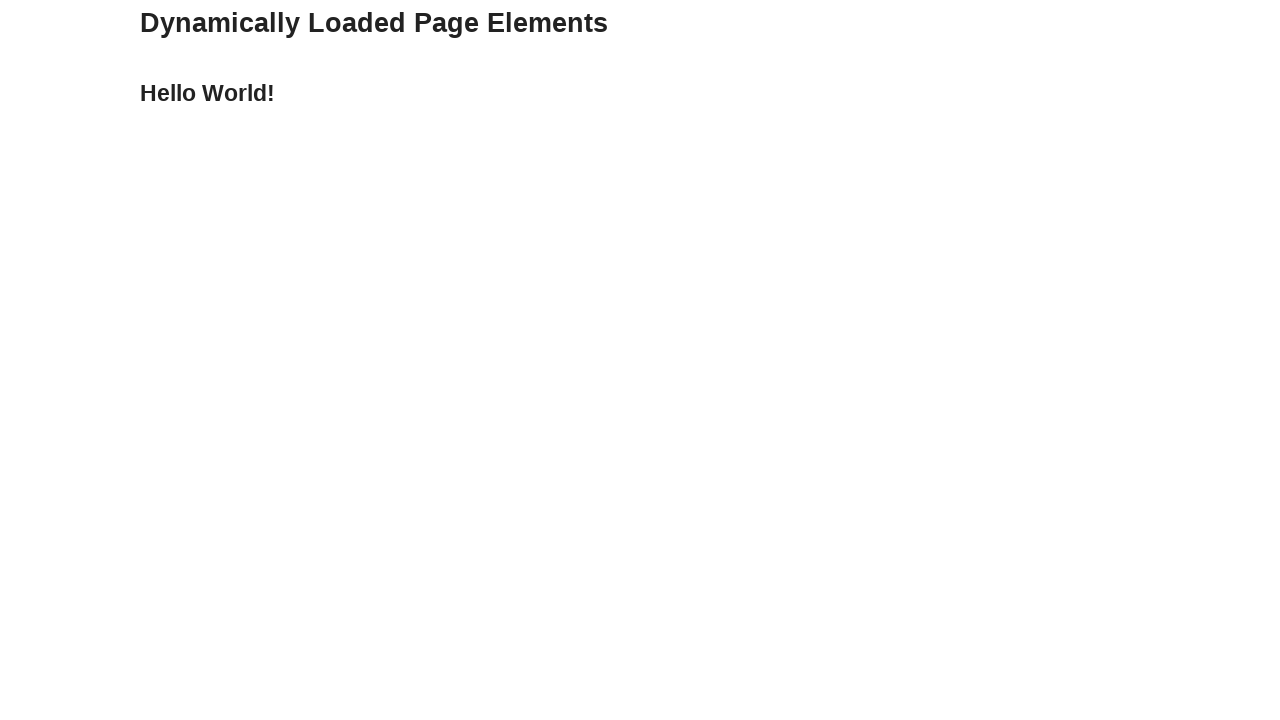